Tests a password strength checker website by entering a randomly generated password and waiting for the strength assessment result to appear.

Starting URL: https://www.security.org/how-secure-is-my-password/

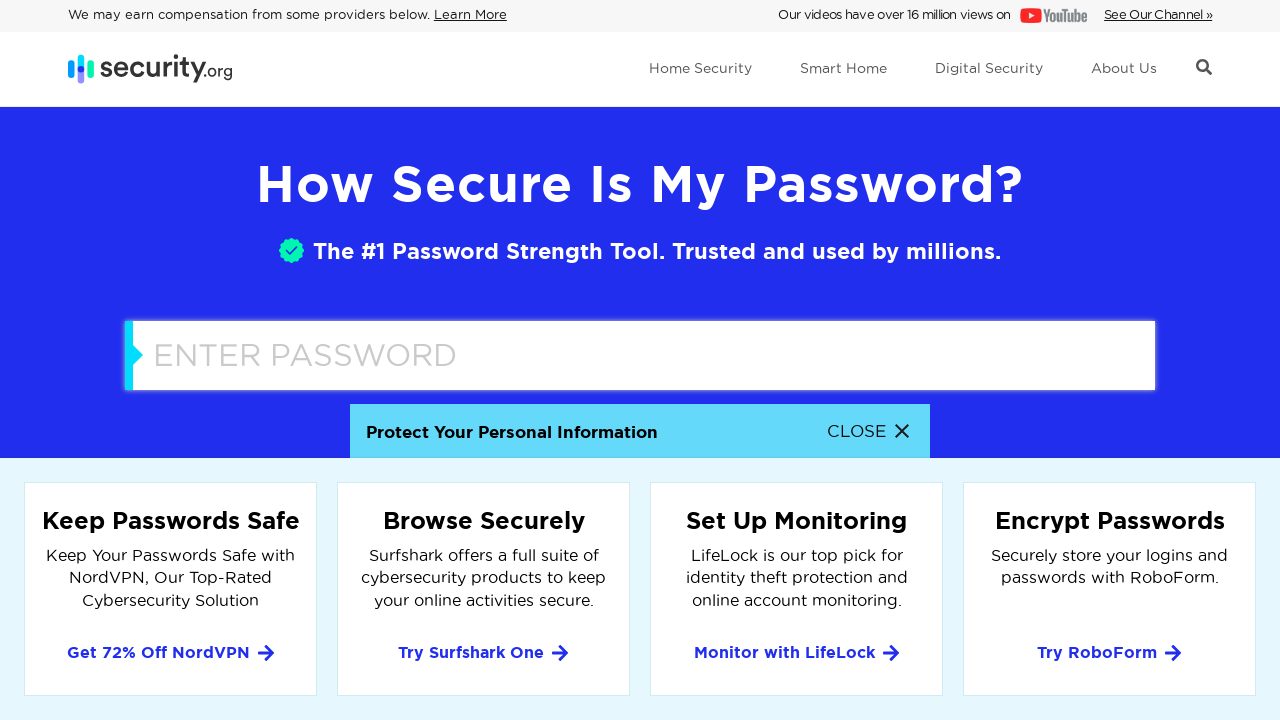

Password input field is present on the page
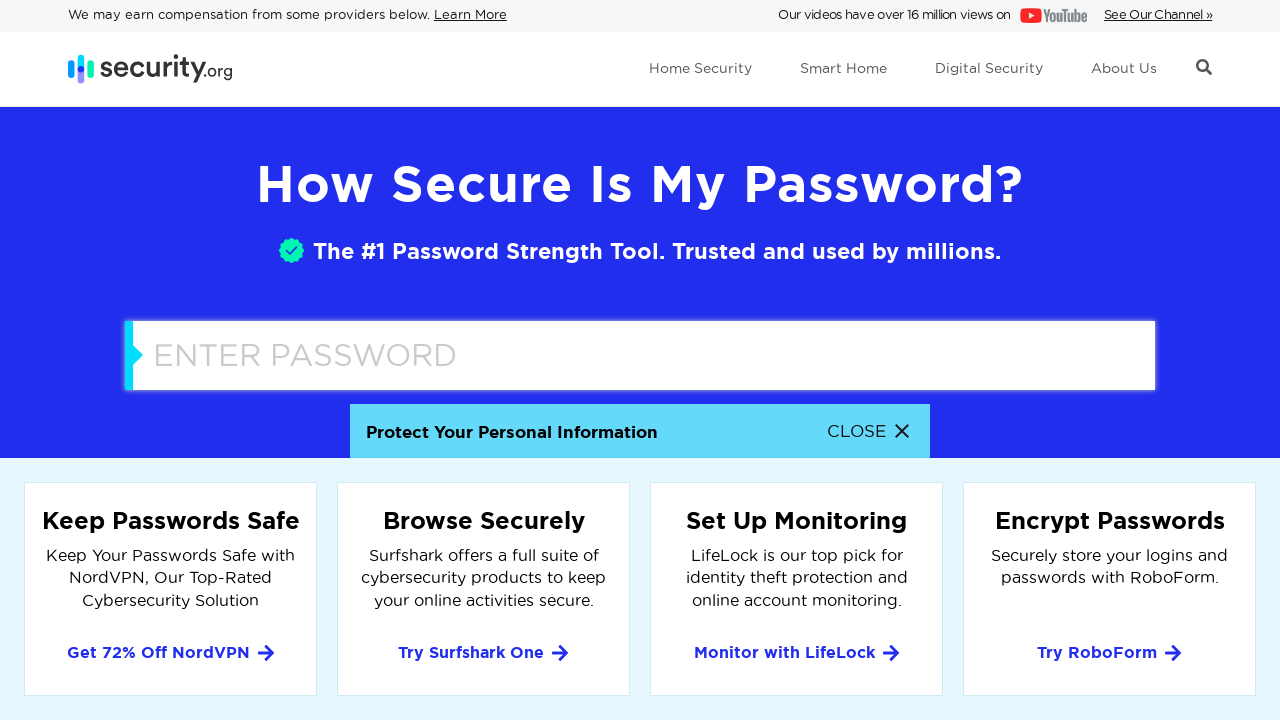

Filled password field with randomly generated 12-character password on #password
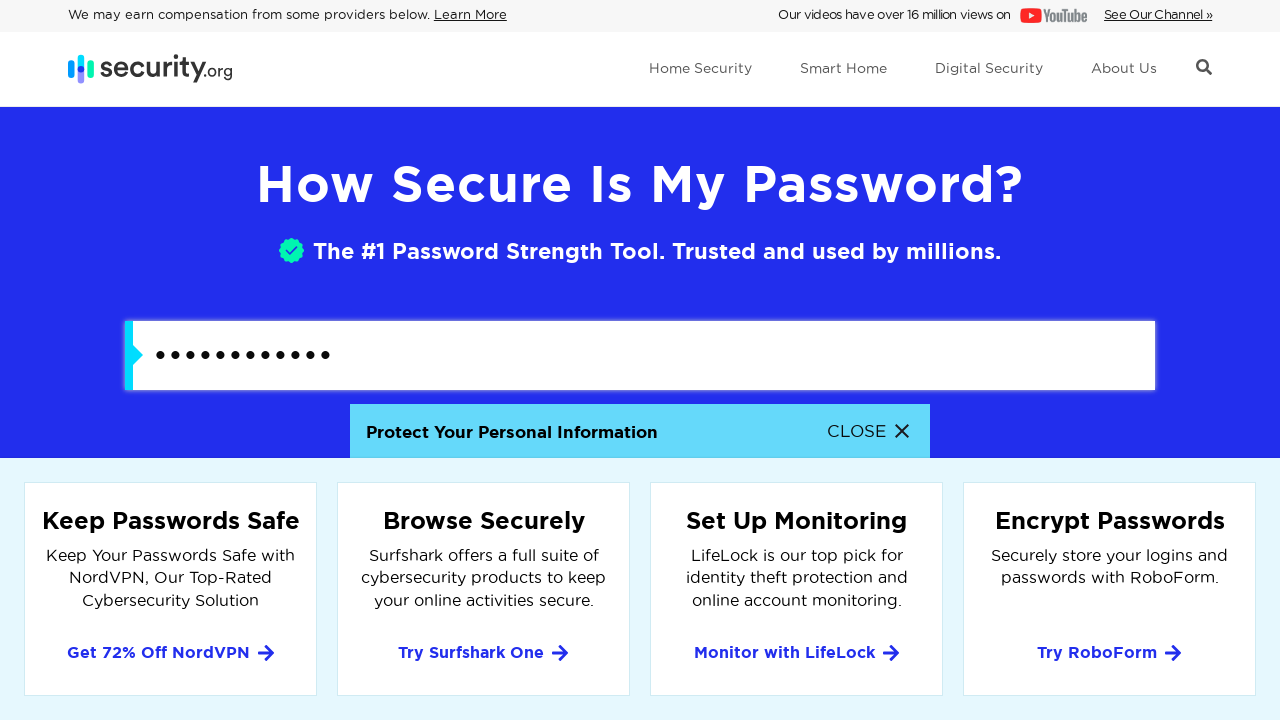

Pressed Enter to submit the password on #password
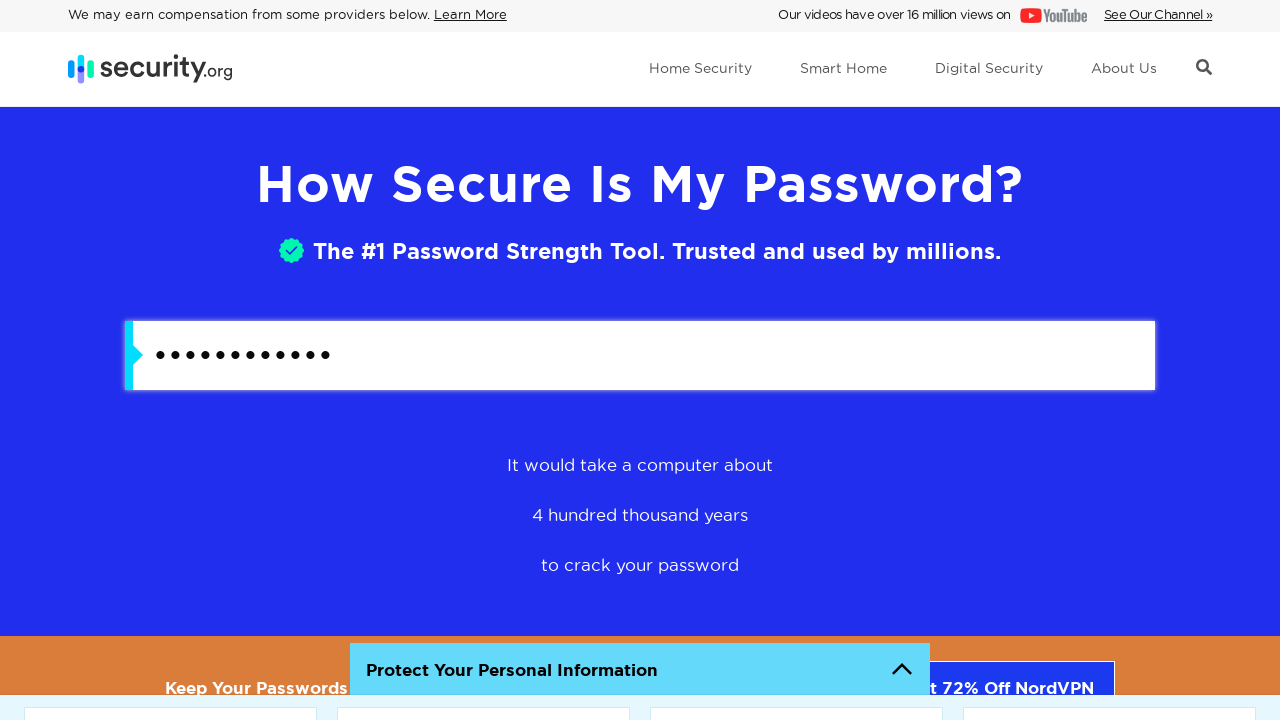

Password strength assessment result appeared on the page
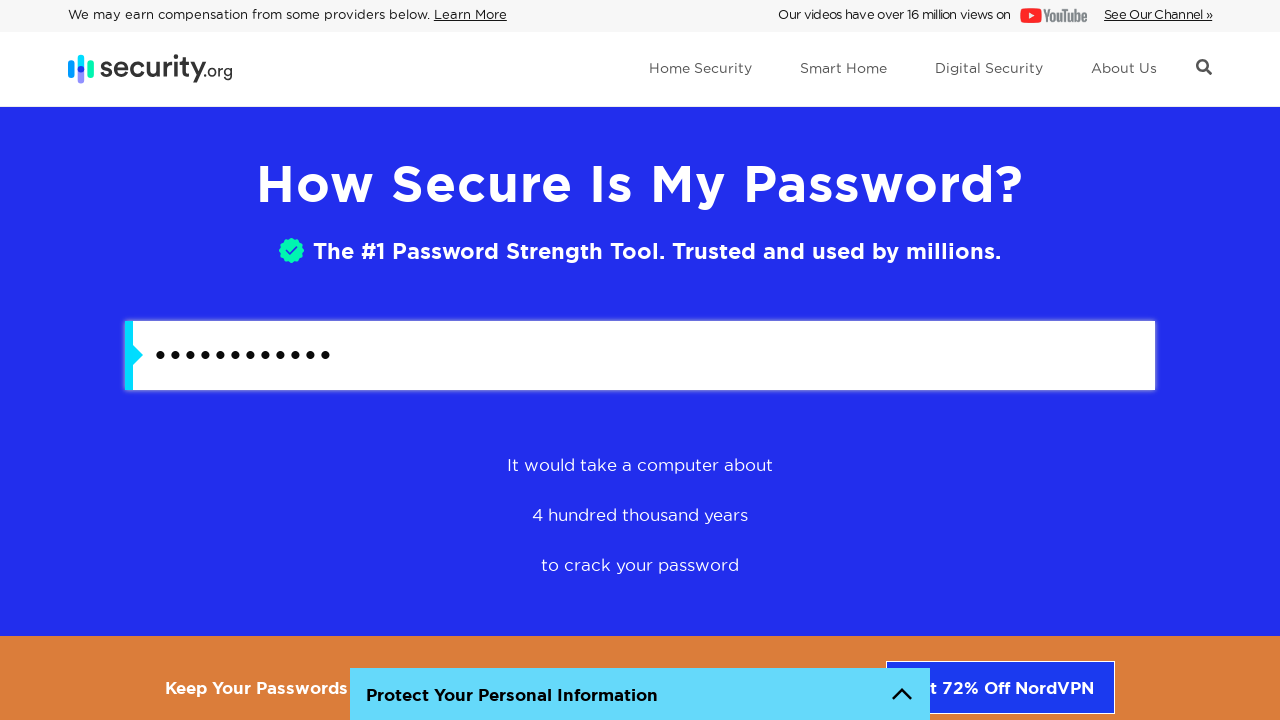

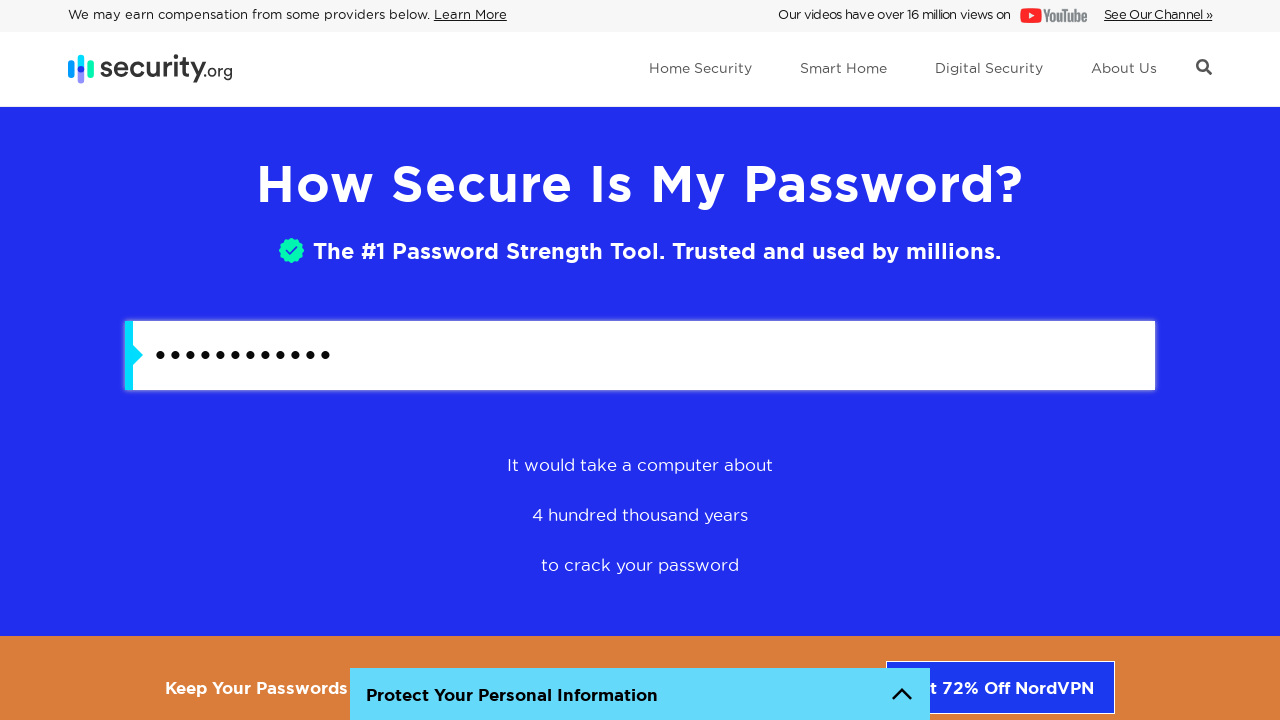